Tests the Add/Remove Elements functionality by clicking a link to navigate to the feature page, adding an element by clicking a button, verifying it was added, then removing it and verifying it was removed.

Starting URL: http://the-internet.herokuapp.com/

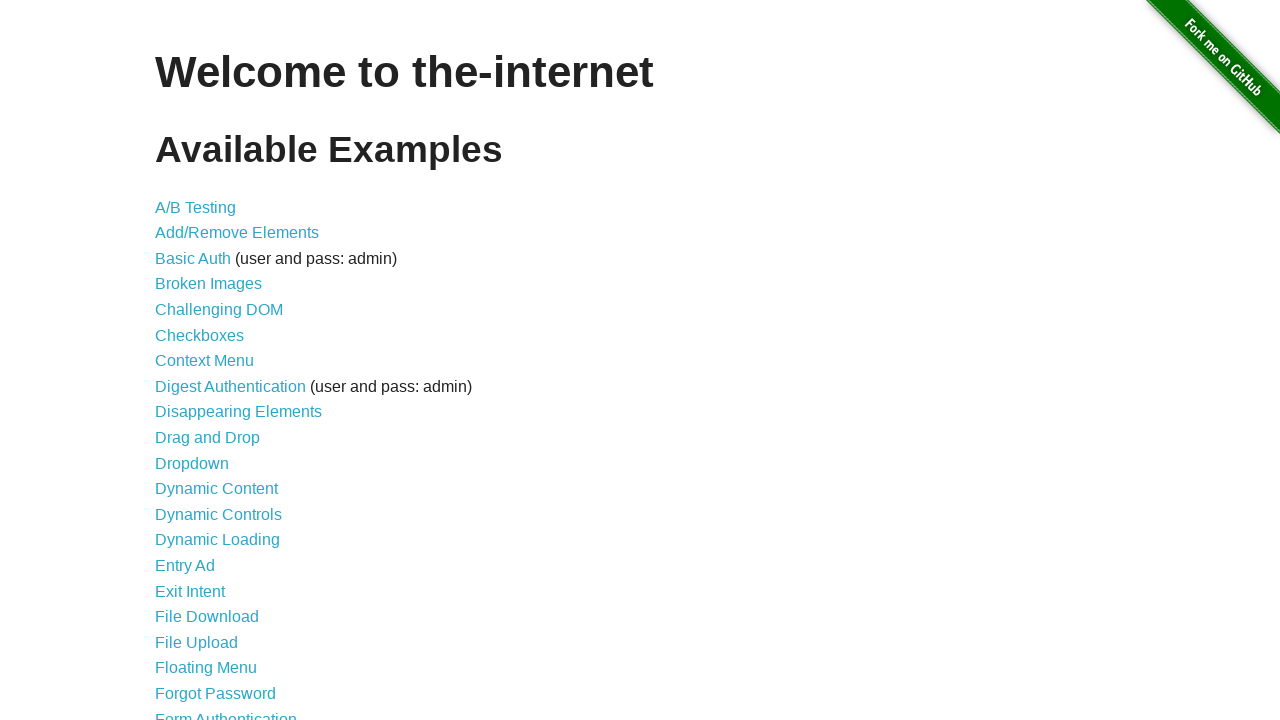

Set viewport size to 1792x1010
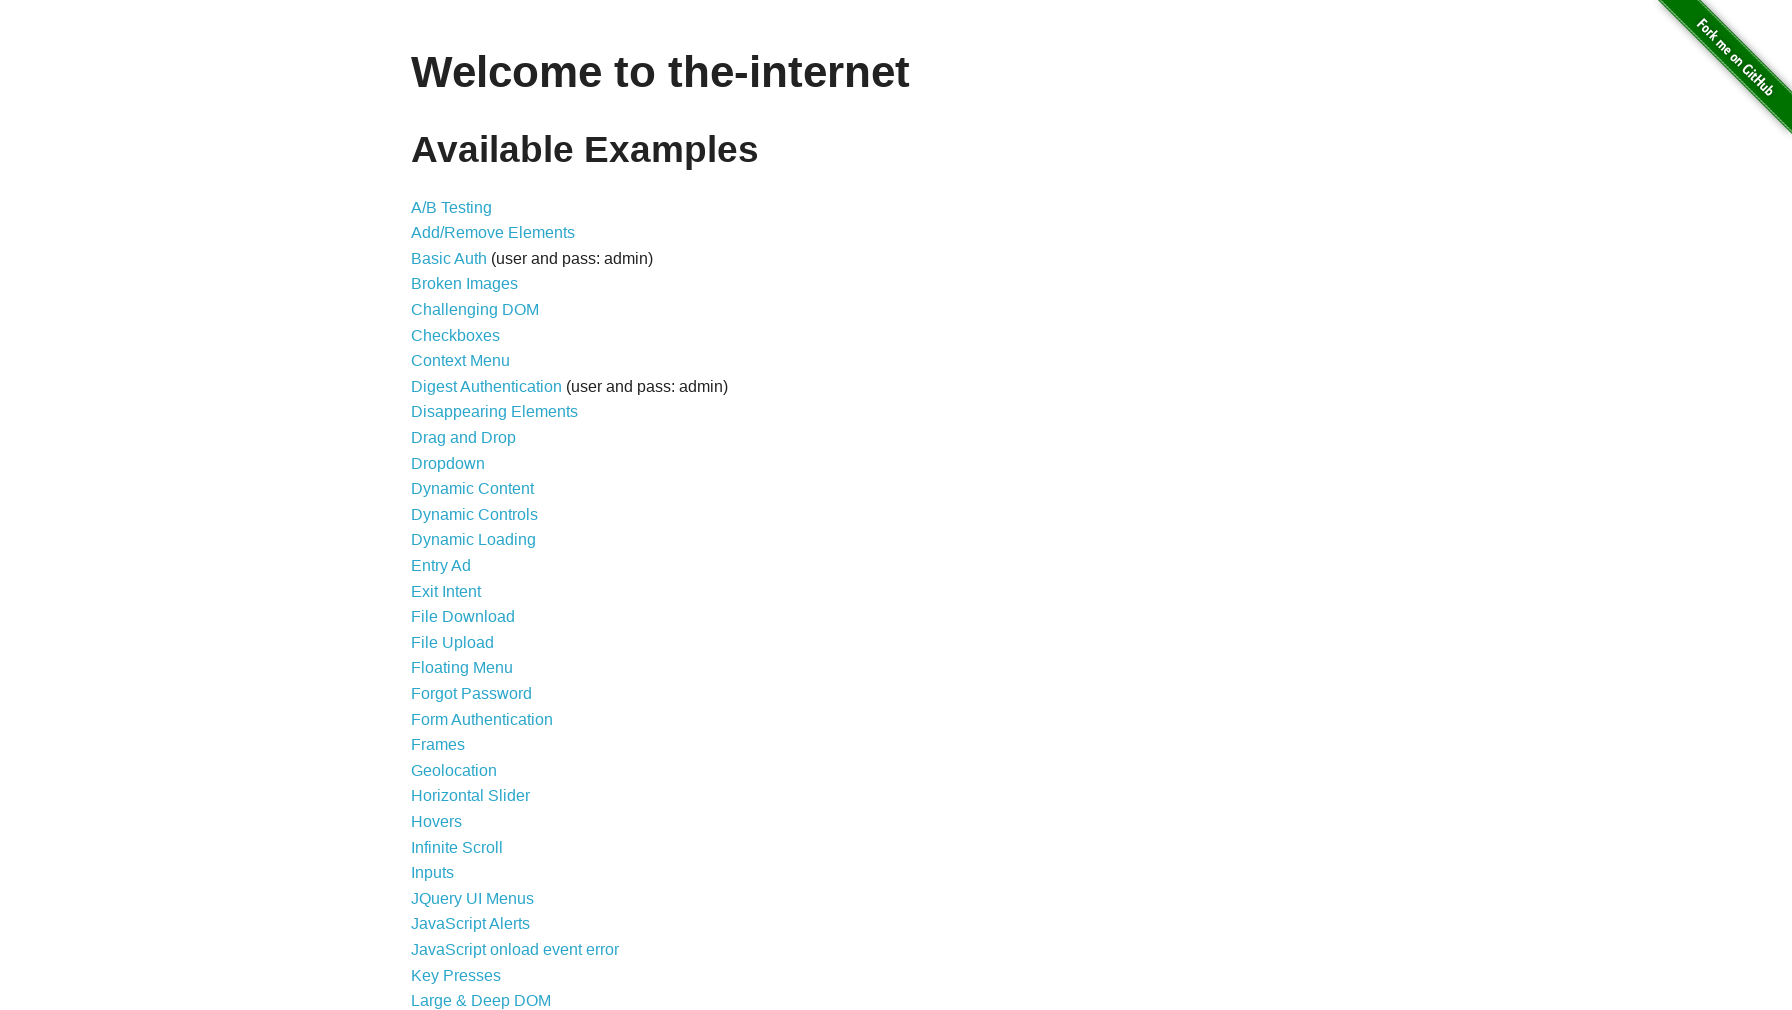

Clicked 'Add/Remove Elements' link to navigate to feature page at (493, 233) on text=Add/Remove Elements
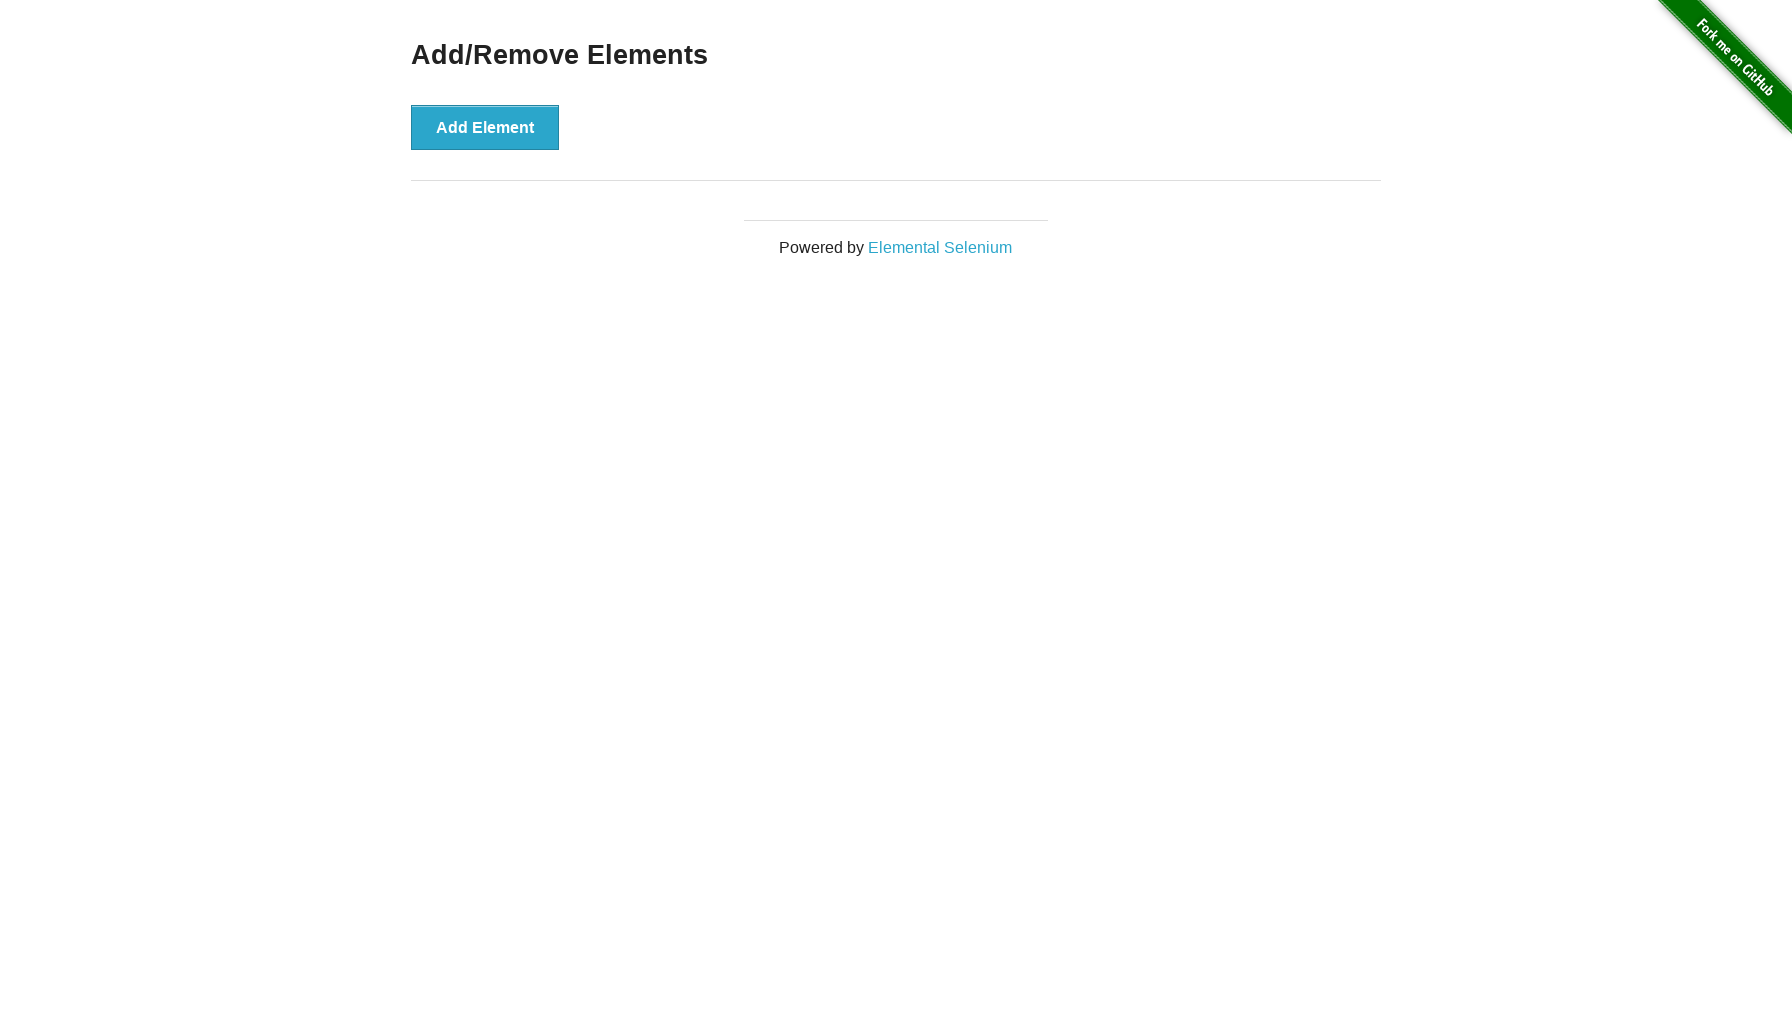

Clicked 'Add Element' button at (485, 127) on button
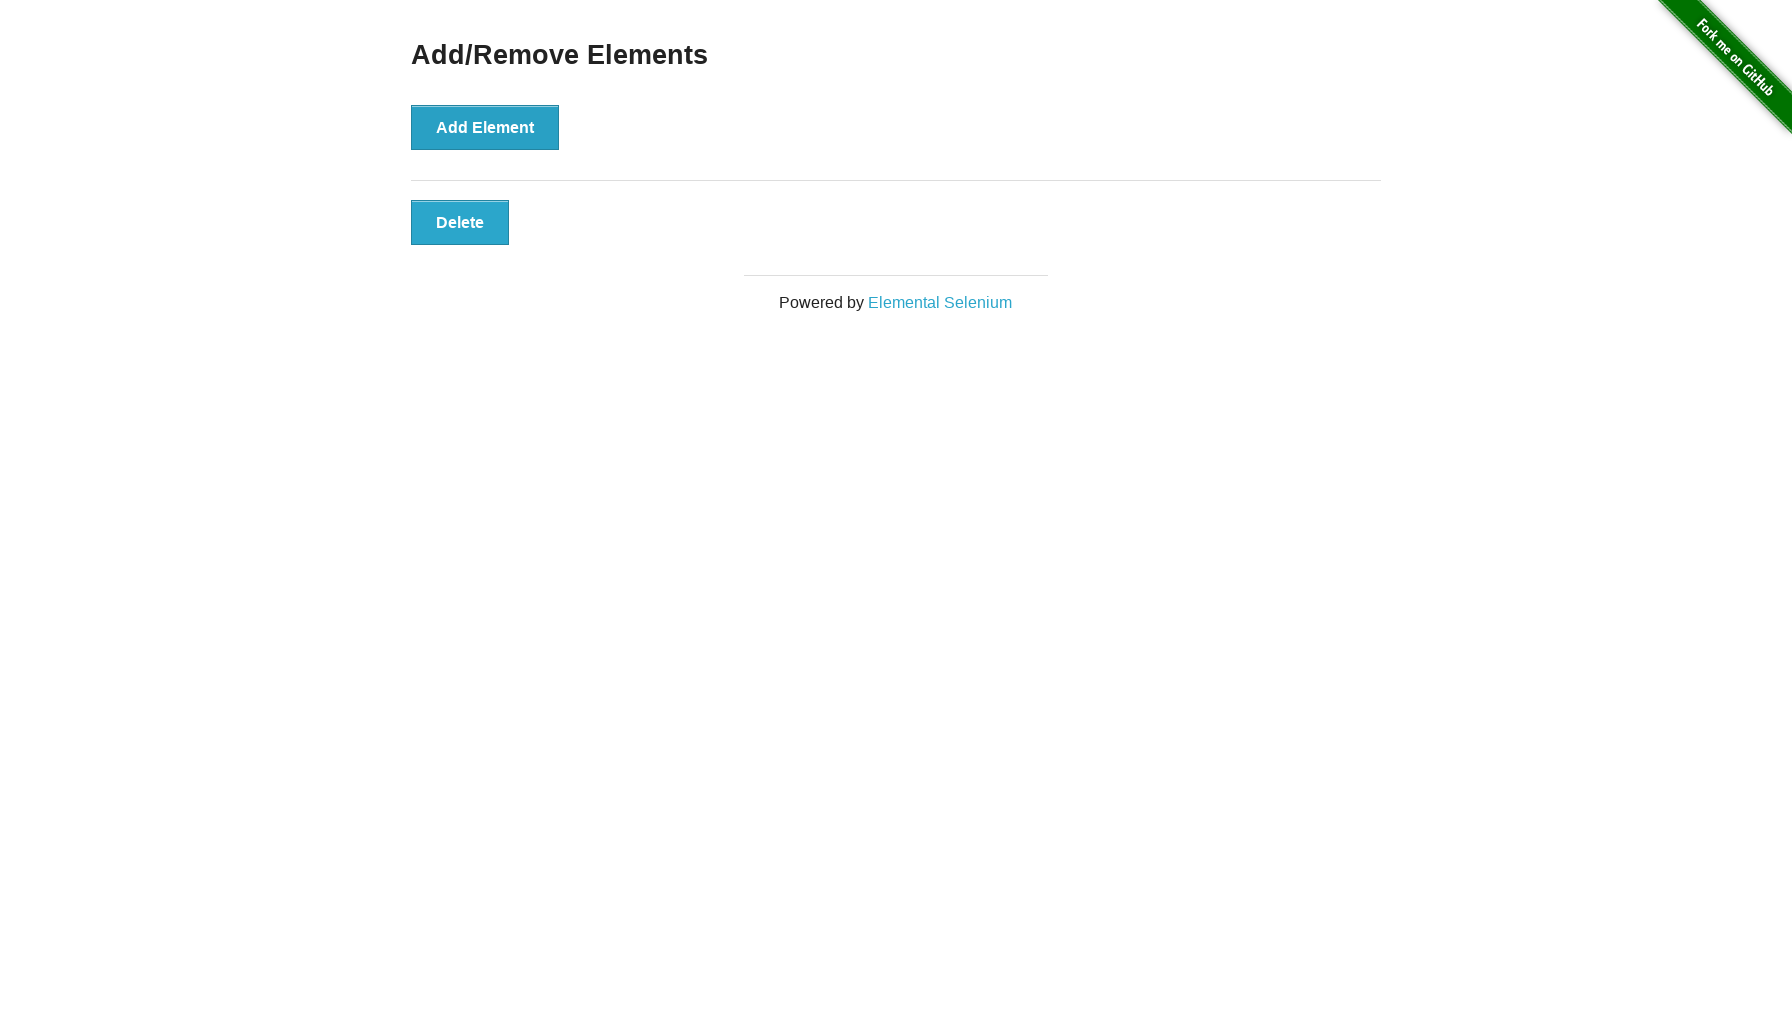

Waited for added element to appear in DOM
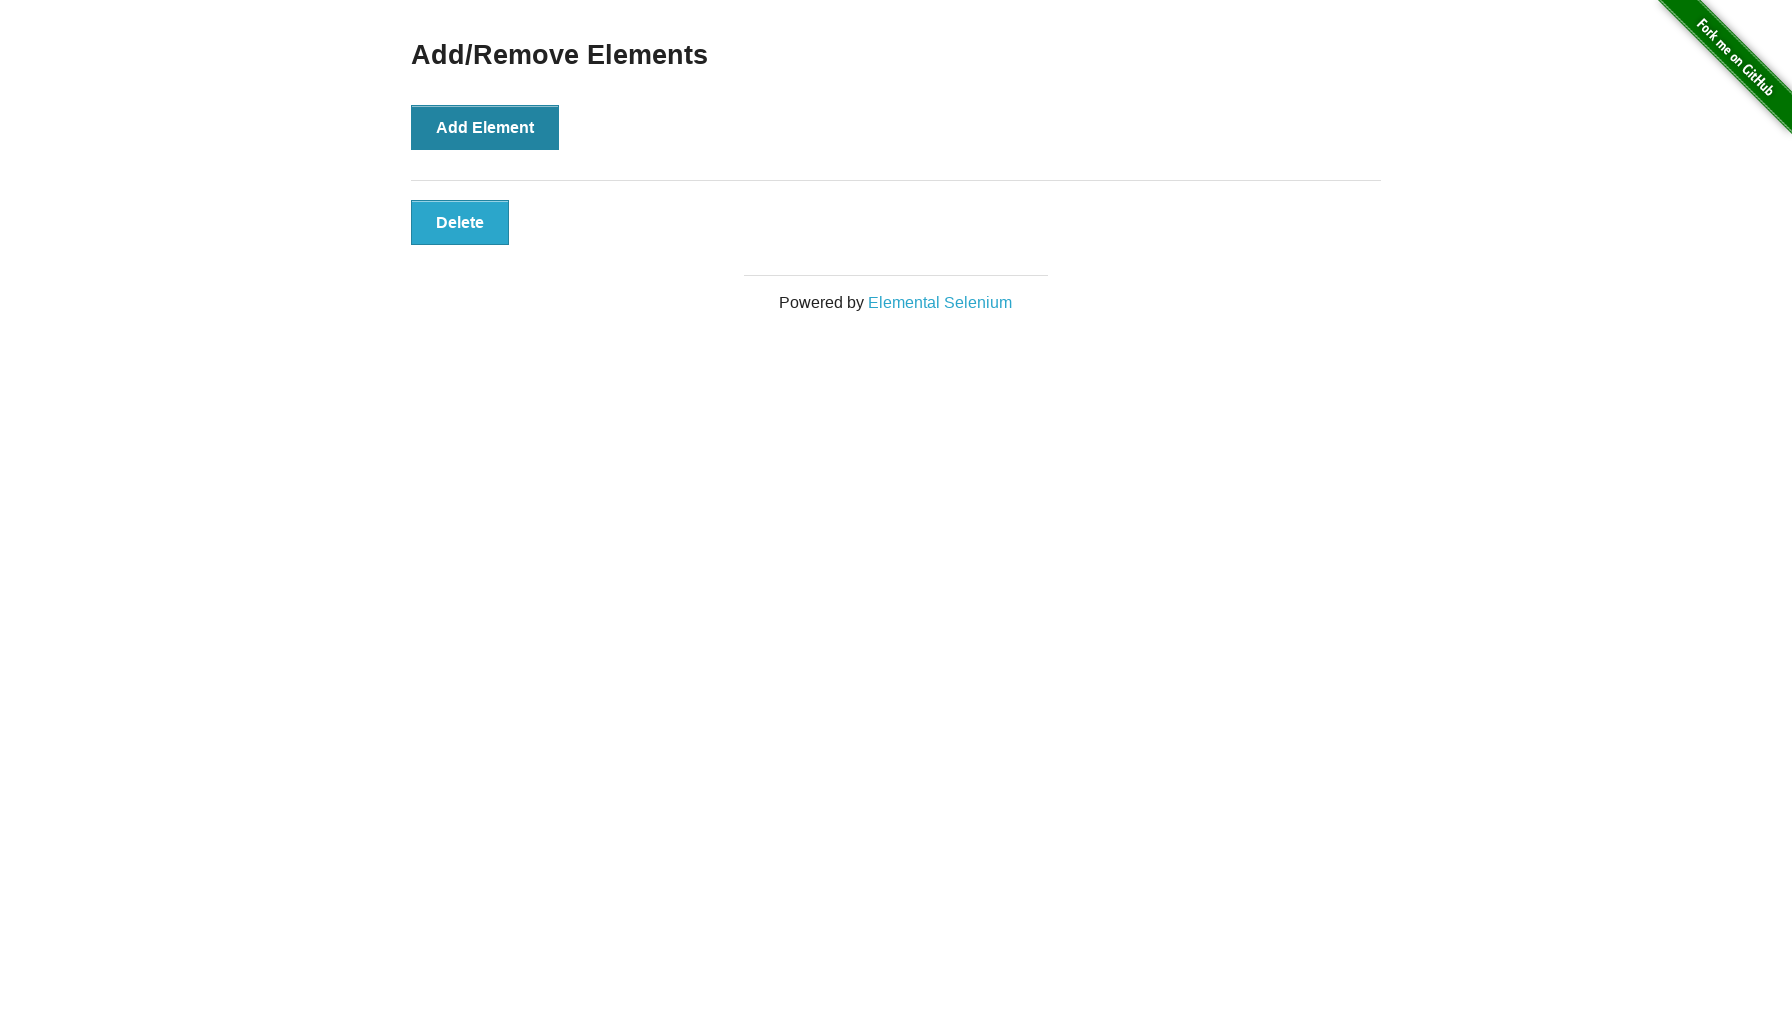

Verified that element was successfully added
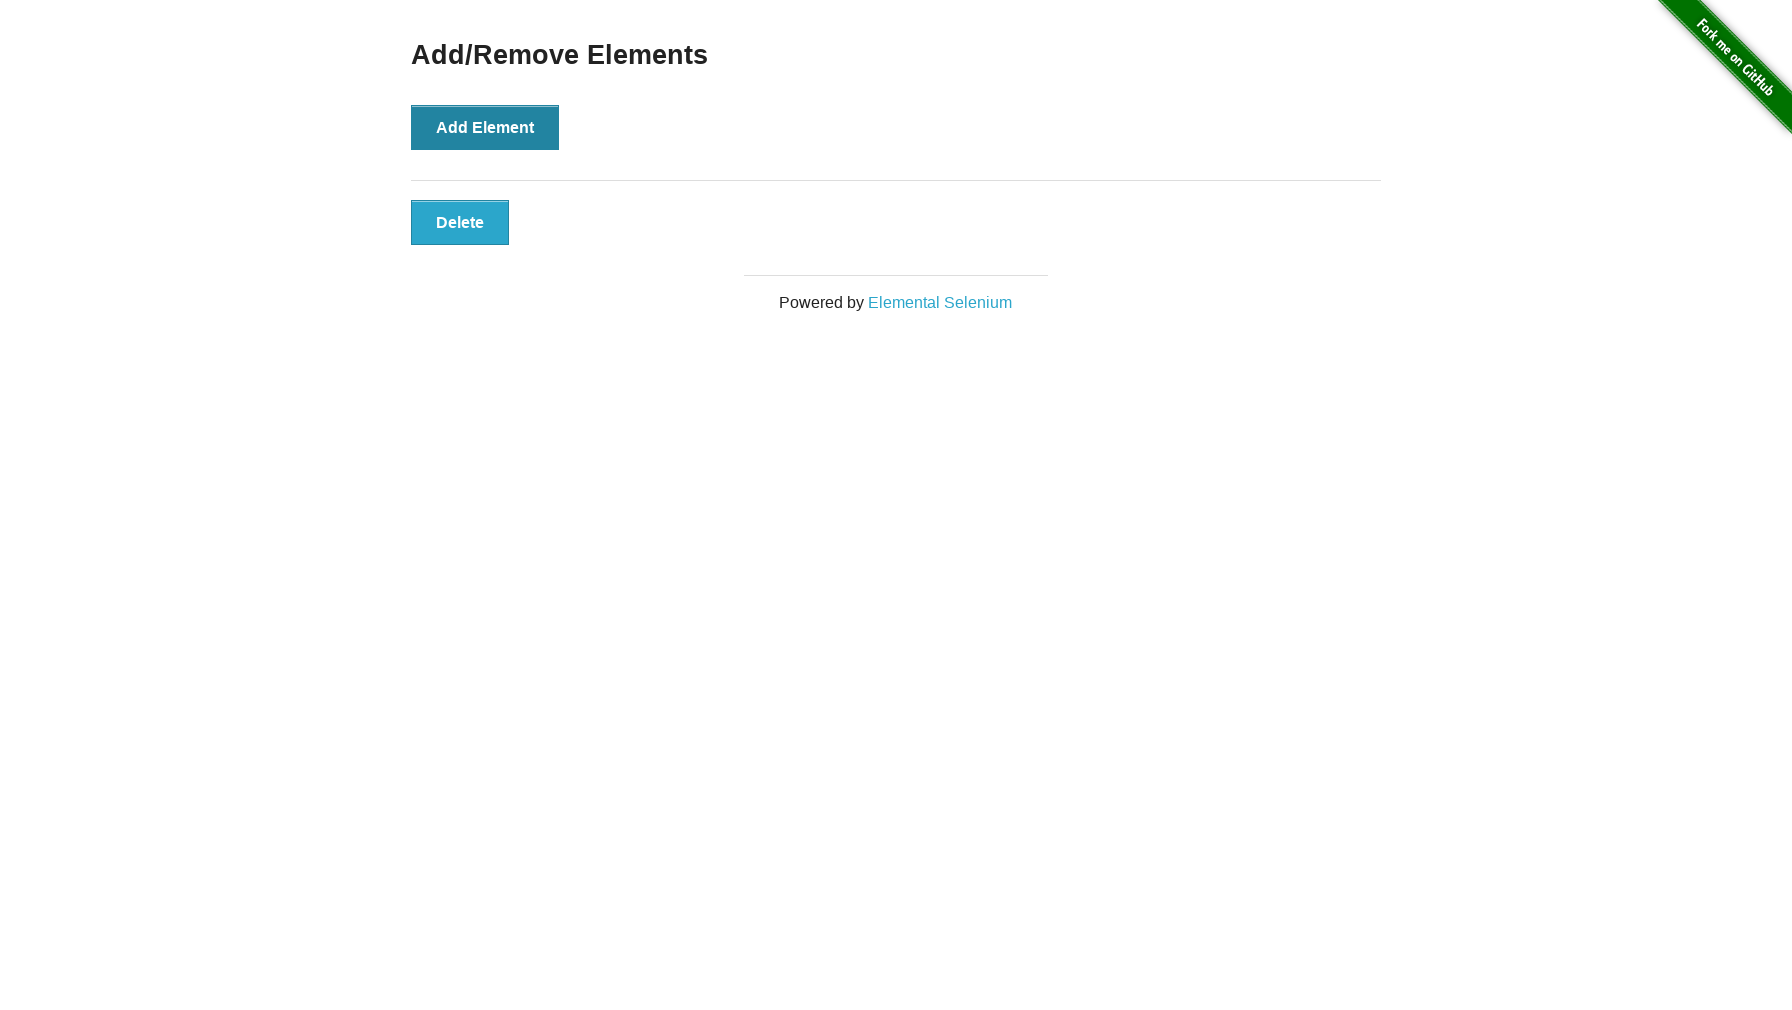

Clicked the added element's delete button to remove it at (460, 222) on .added-manually
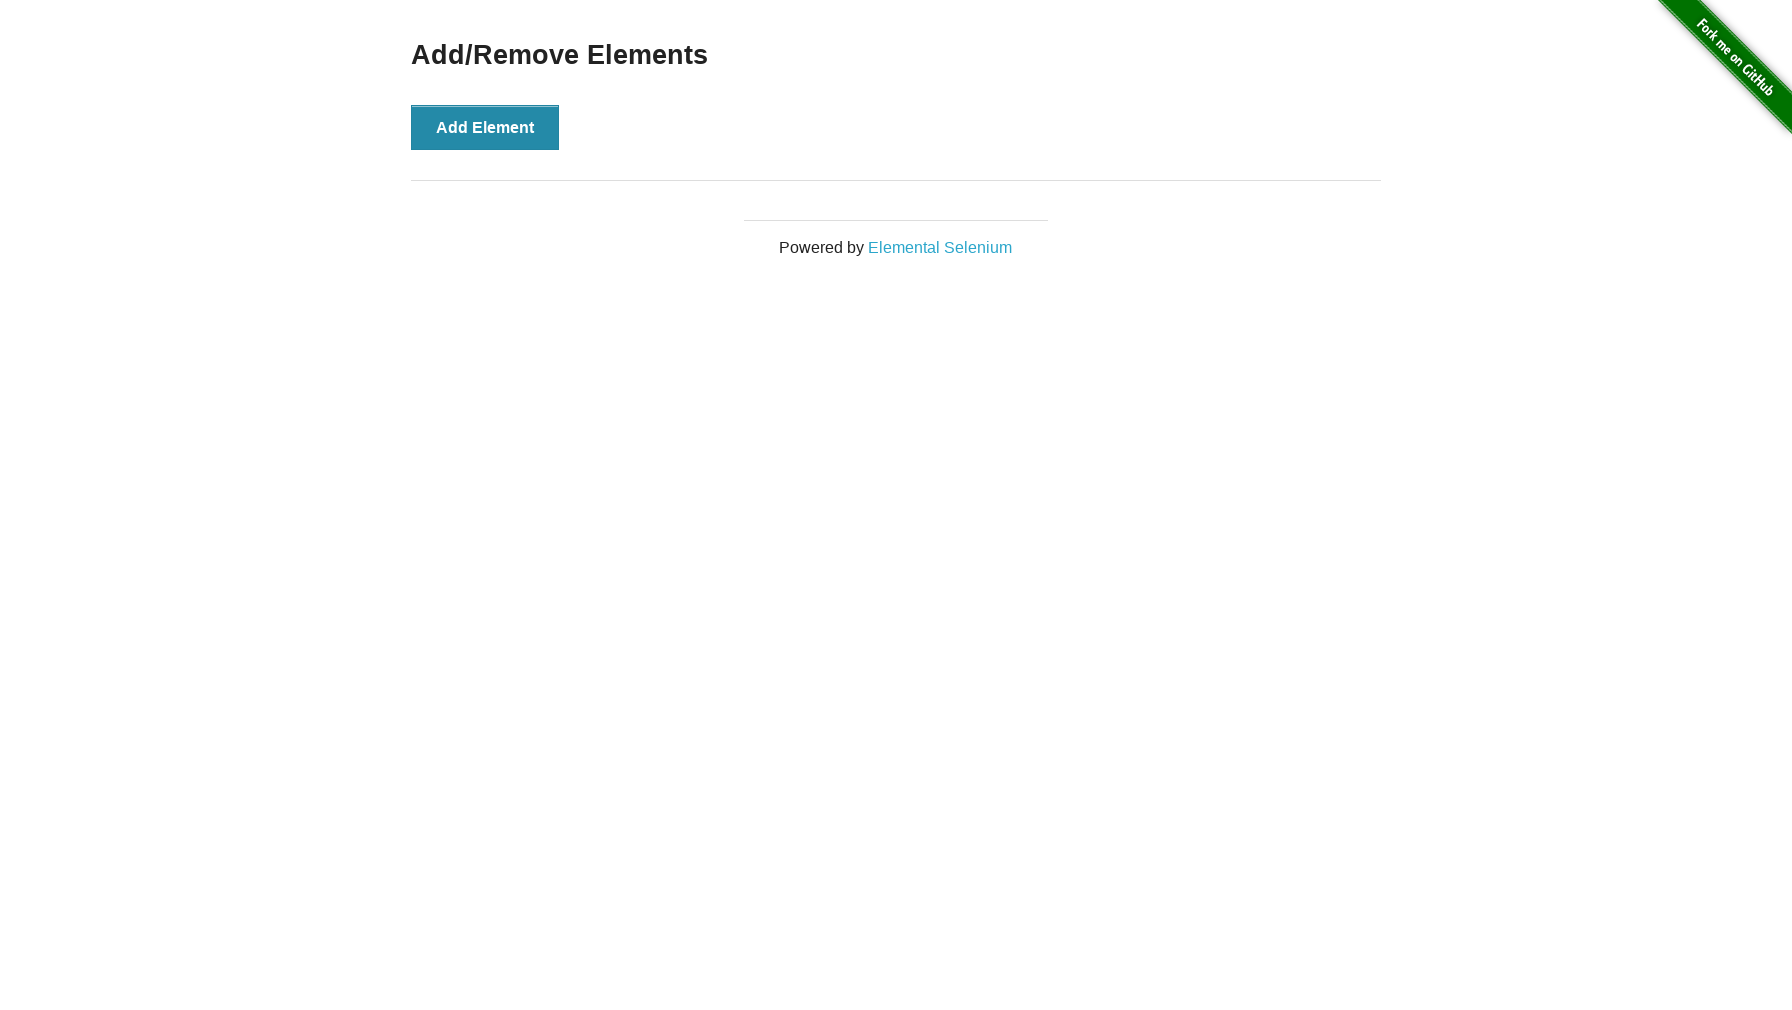

Waited 500ms for DOM to update after deletion
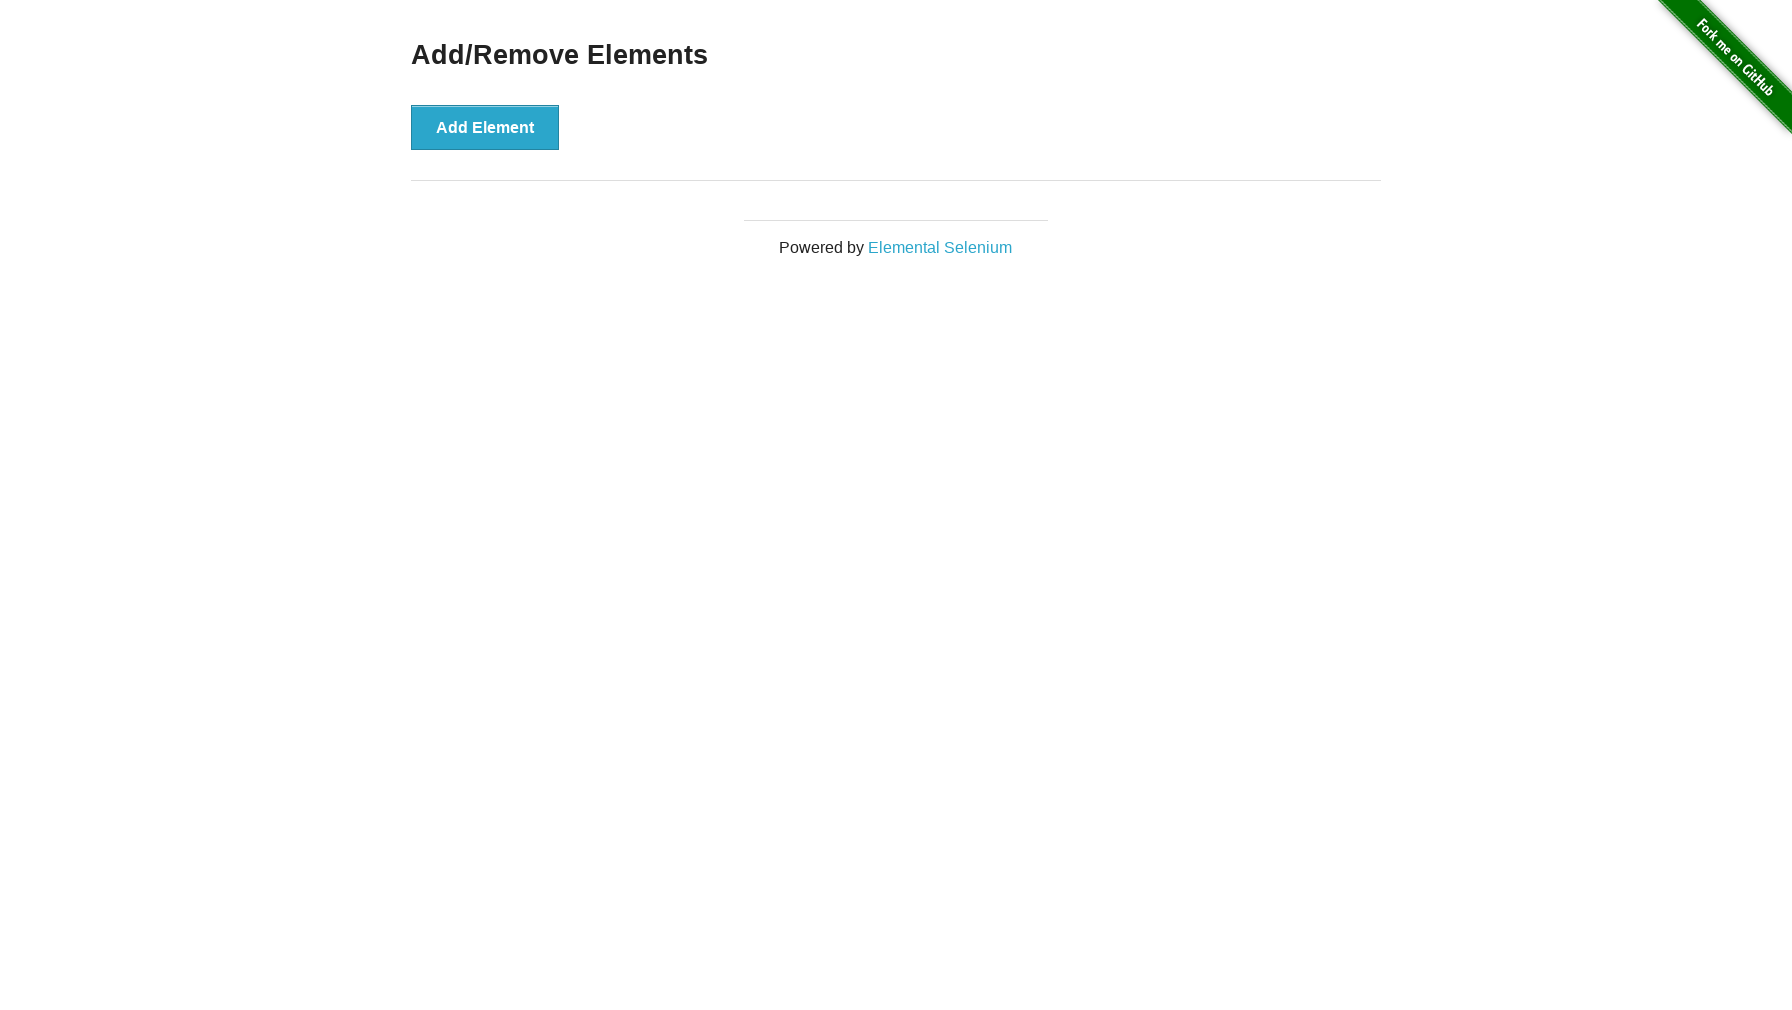

Verified that element was successfully removed
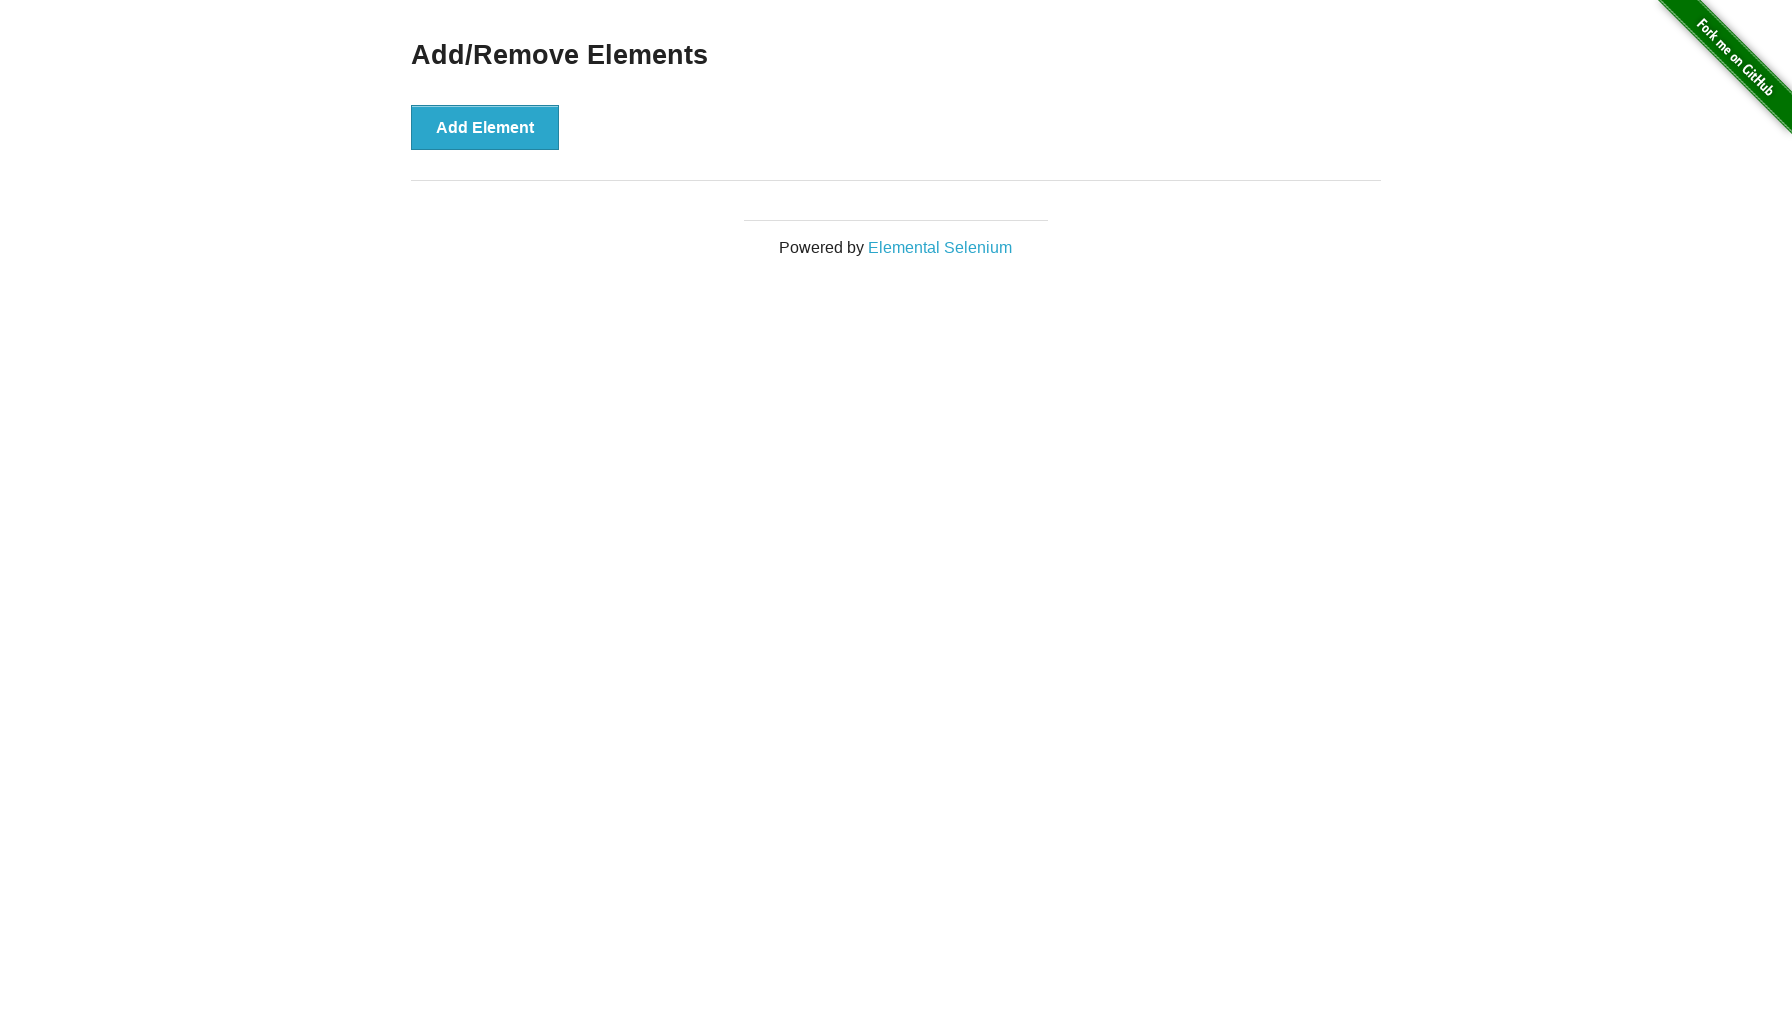

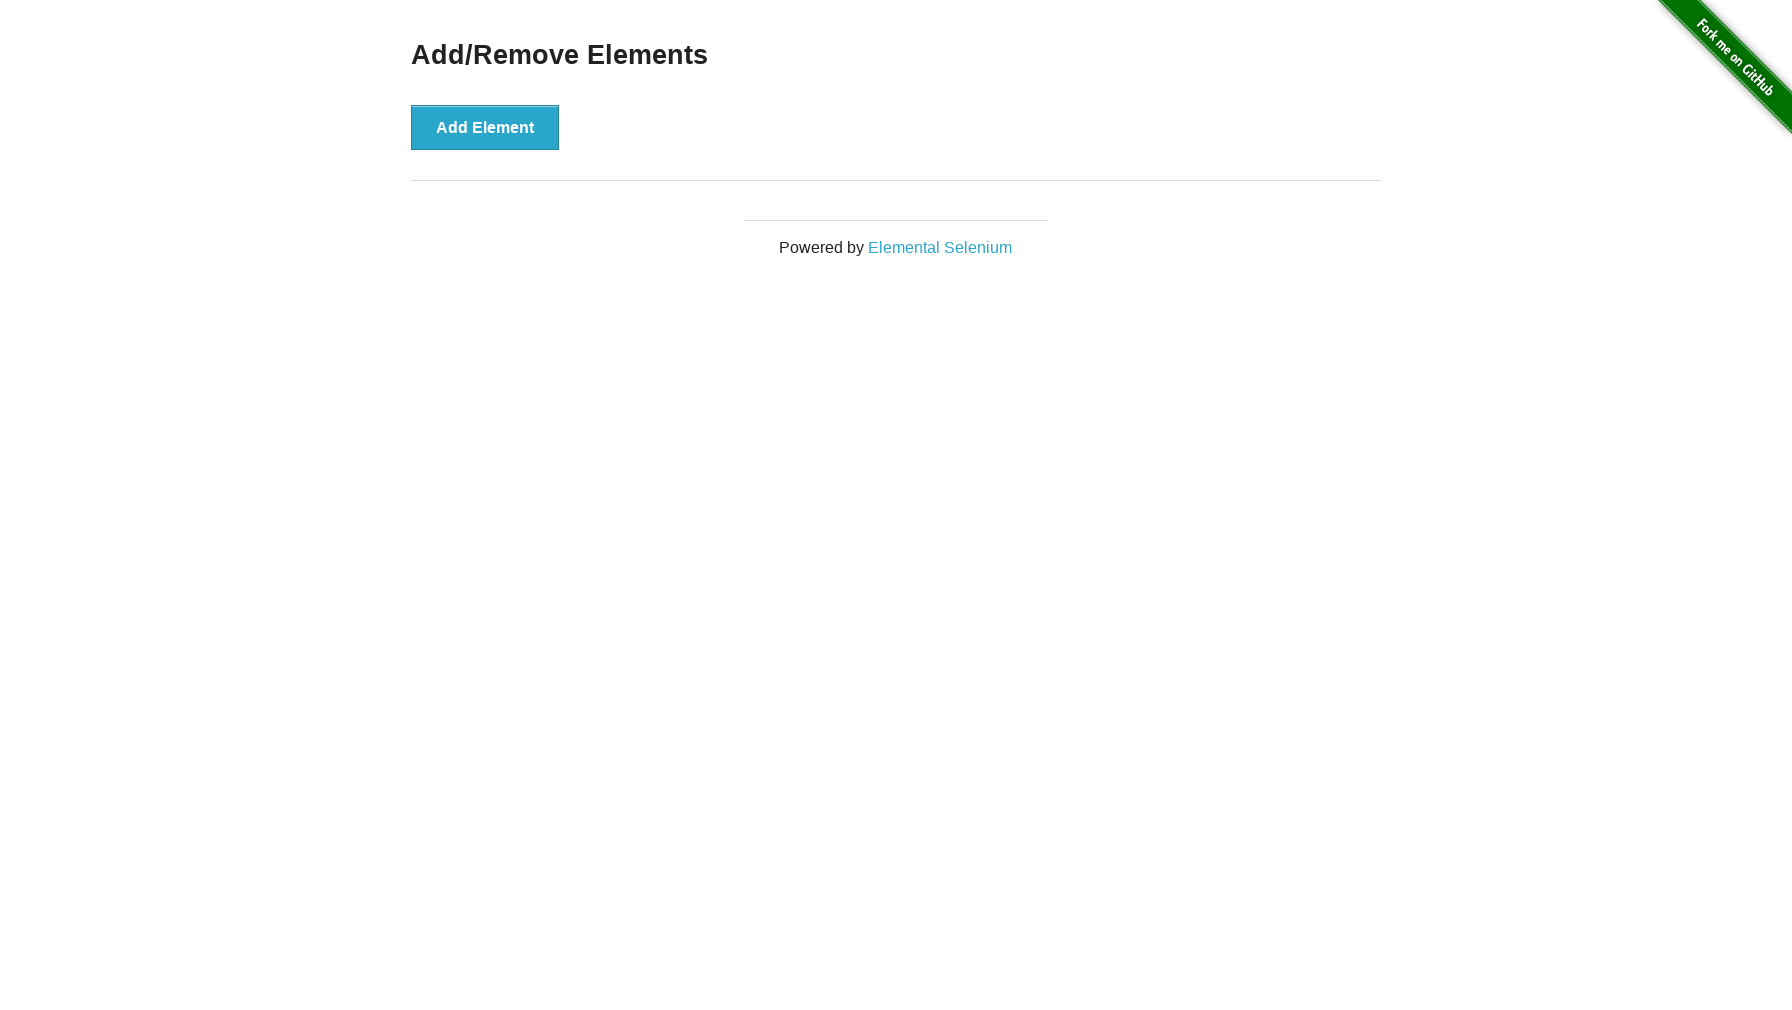